Navigates to Flipkart homepage and retrieves the window handle identifier

Starting URL: https://www.flipkart.com/

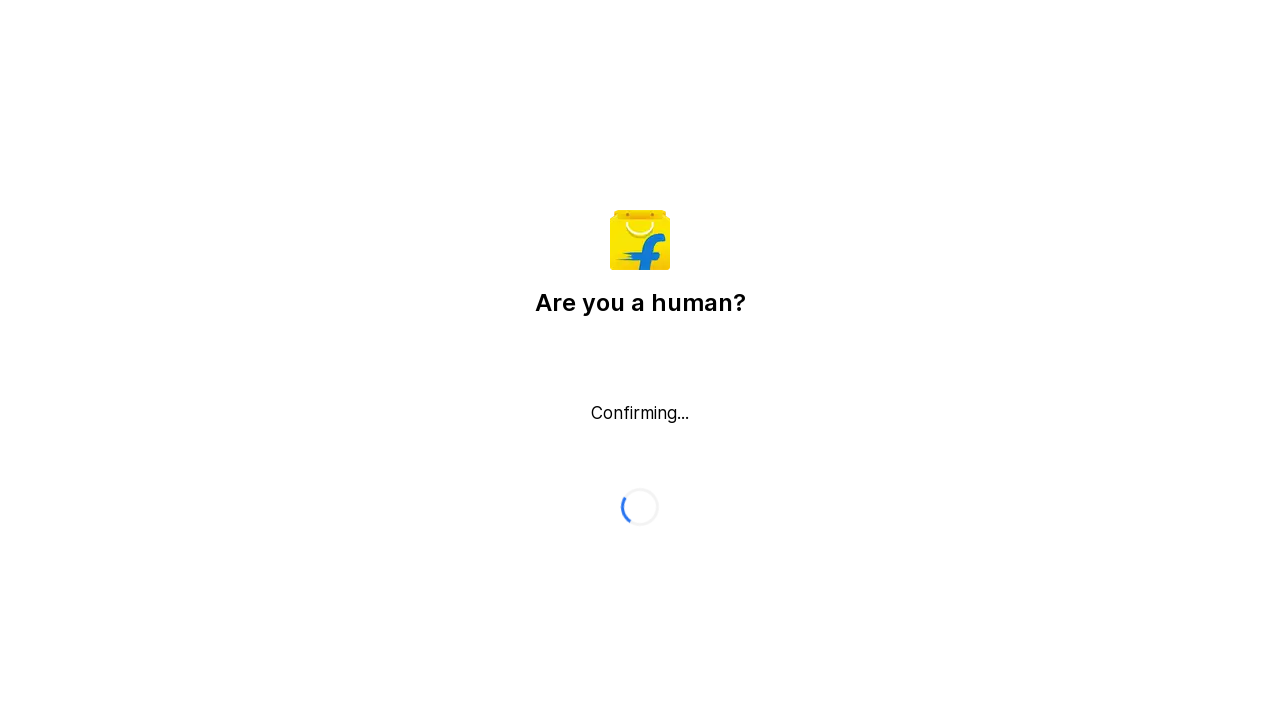

Waited for page to reach domcontentloaded state
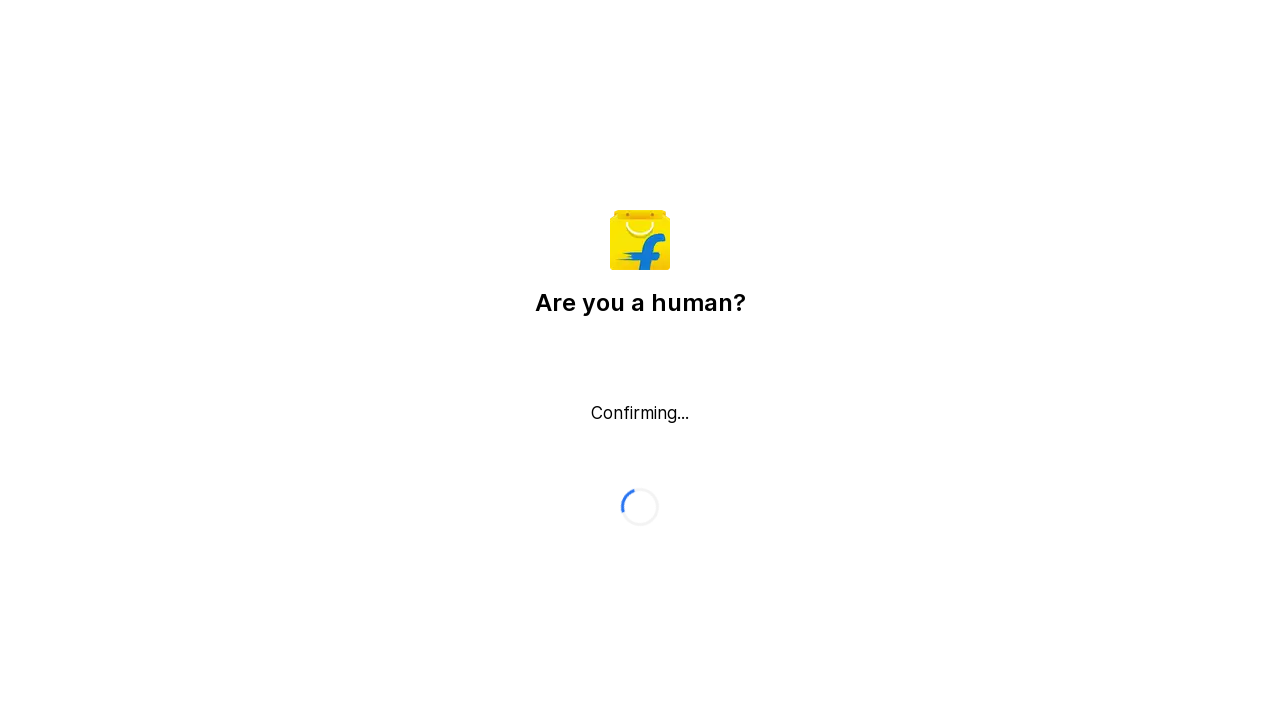

Retrieved and printed page title
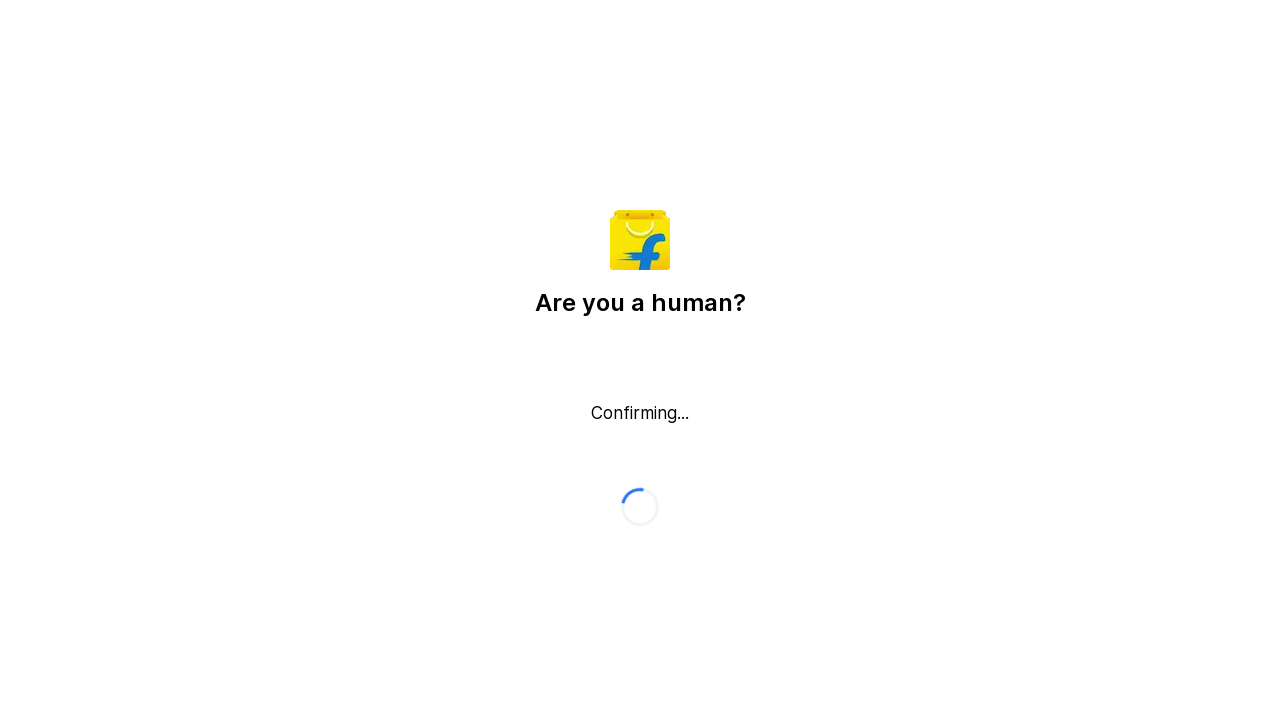

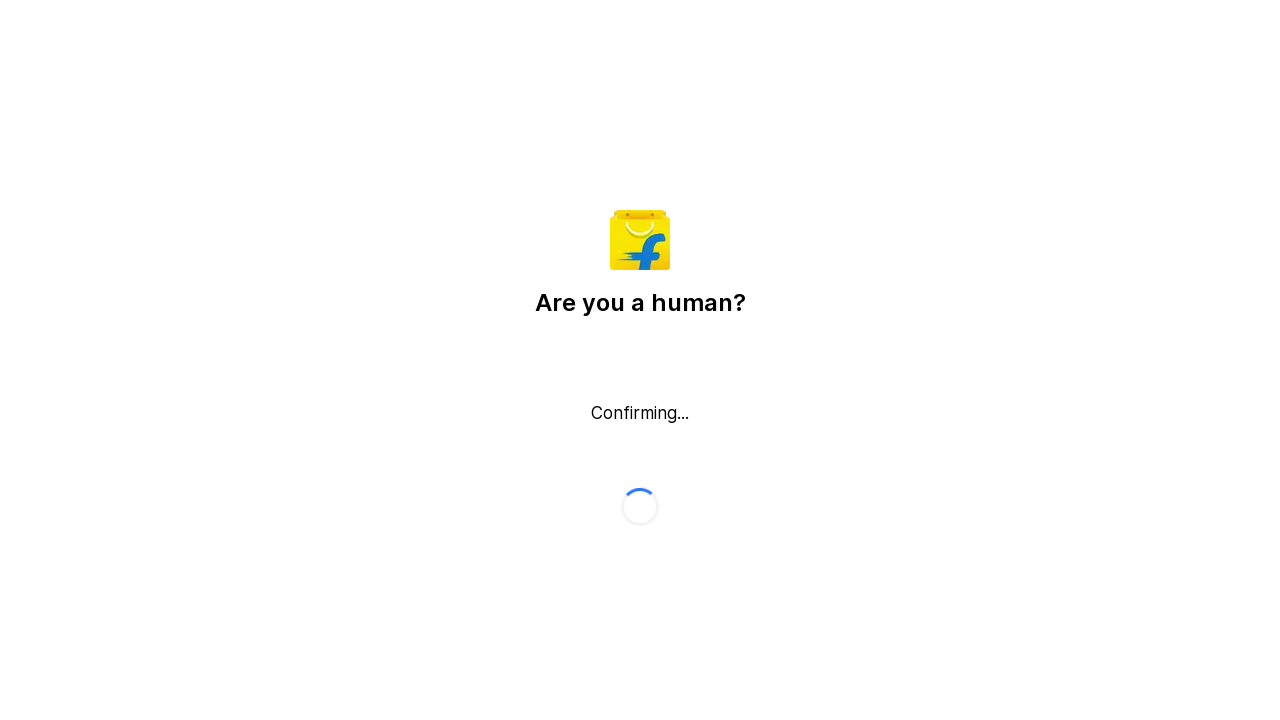